Tests jQuery UI selectmenu widget by interacting with multiple custom dropdown menus (speed, file, number, title) using keyboard navigation within an iframe

Starting URL: https://jqueryui.com/selectmenu/

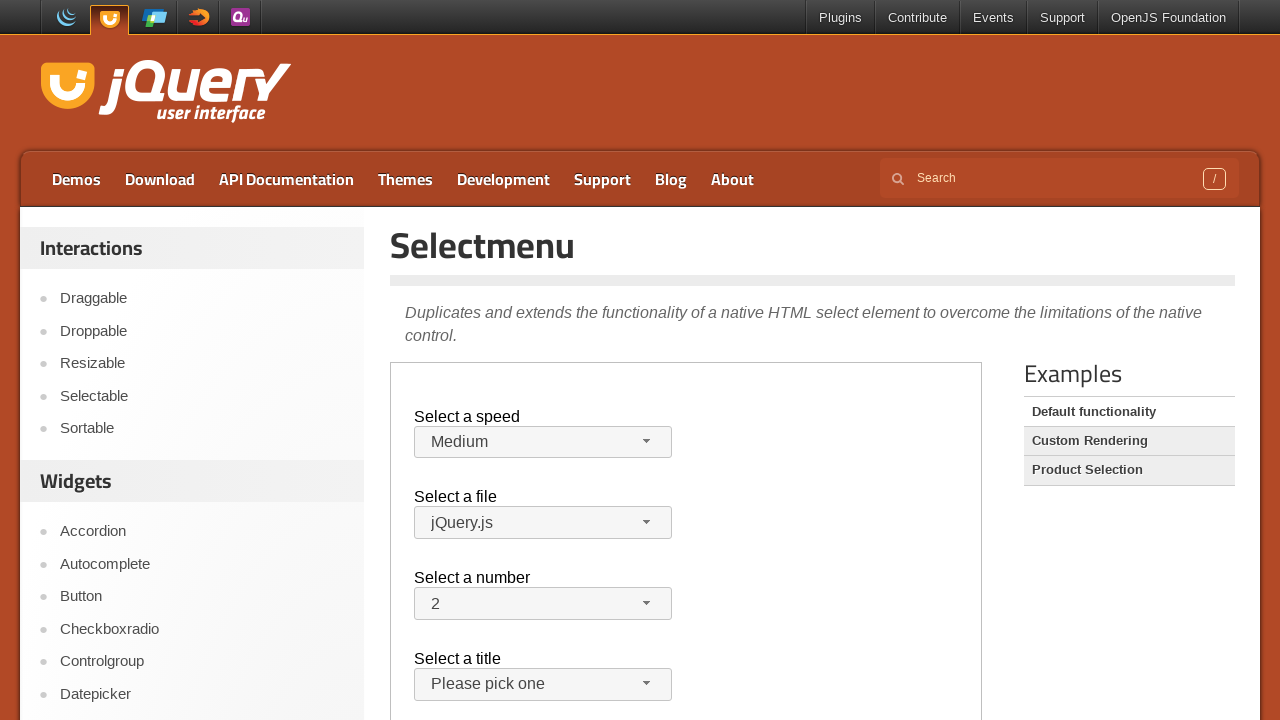

Scrolled down page by 150 pixels
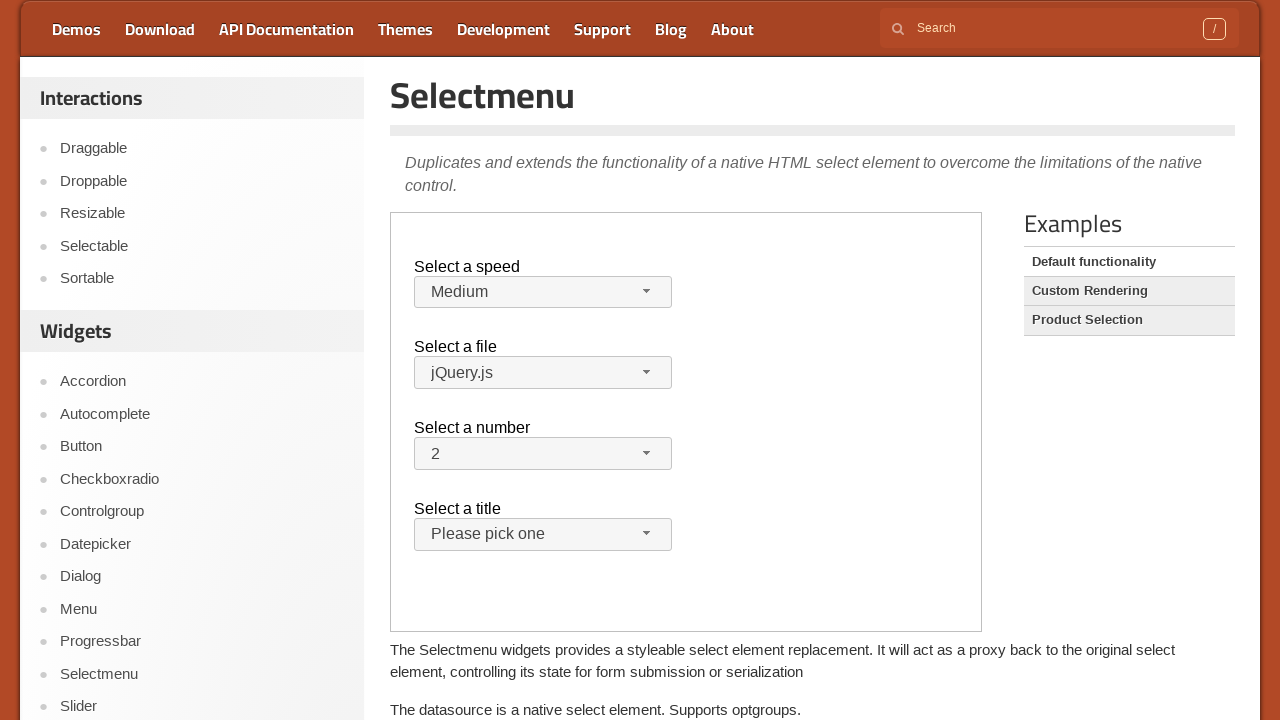

Located demo iframe with jQuery UI selectmenu widgets
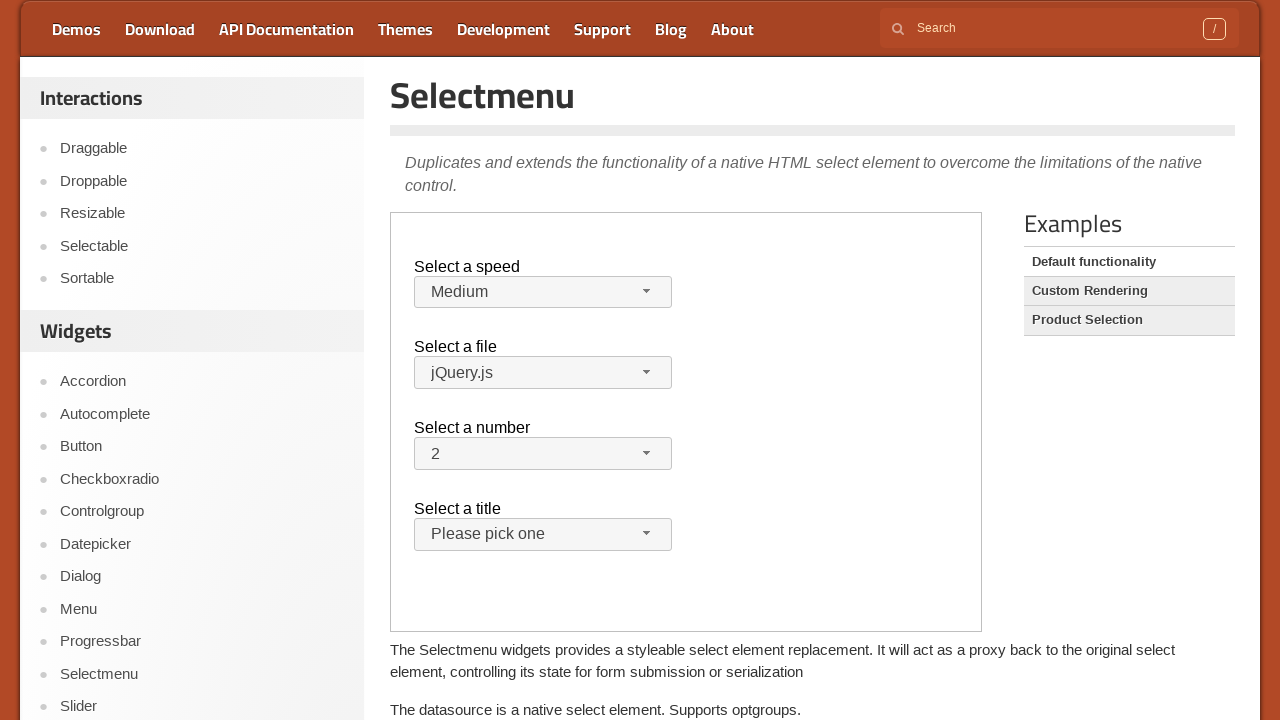

Located Speed dropdown widget
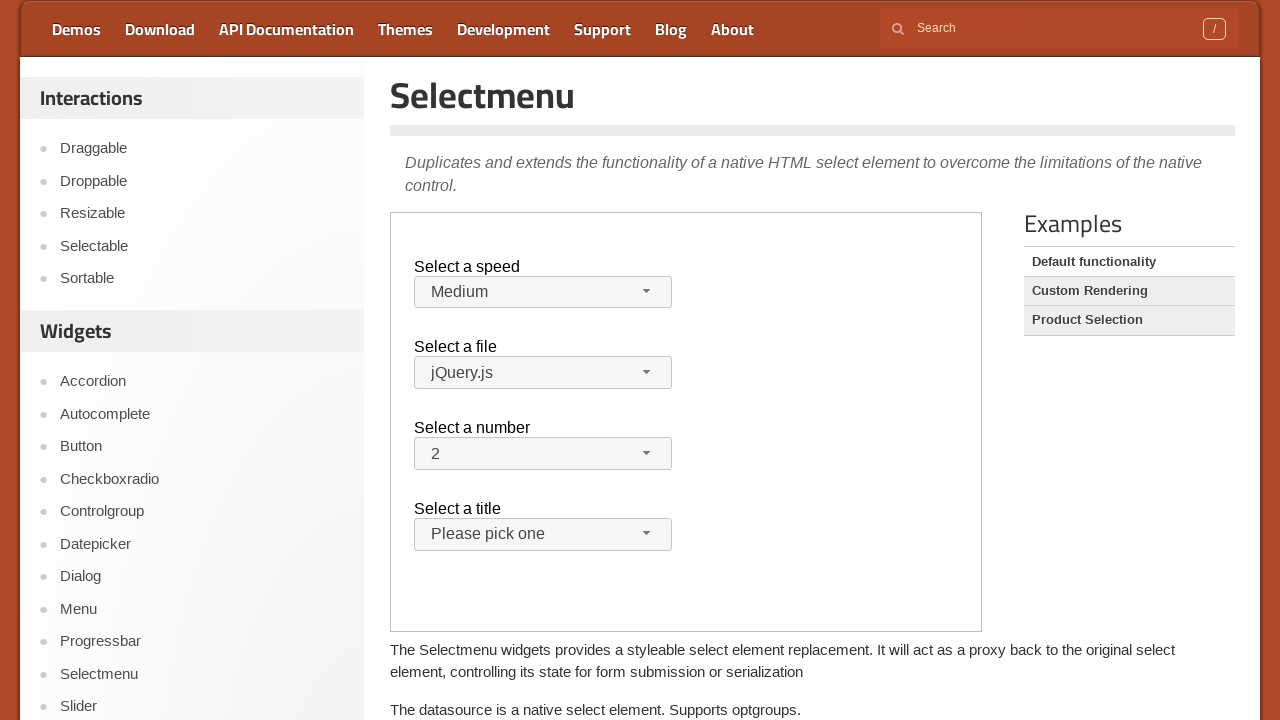

Clicked Speed dropdown to open menu at (647, 291) on iframe.demo-frame >> internal:control=enter-frame >> (//span[@class='ui-selectme
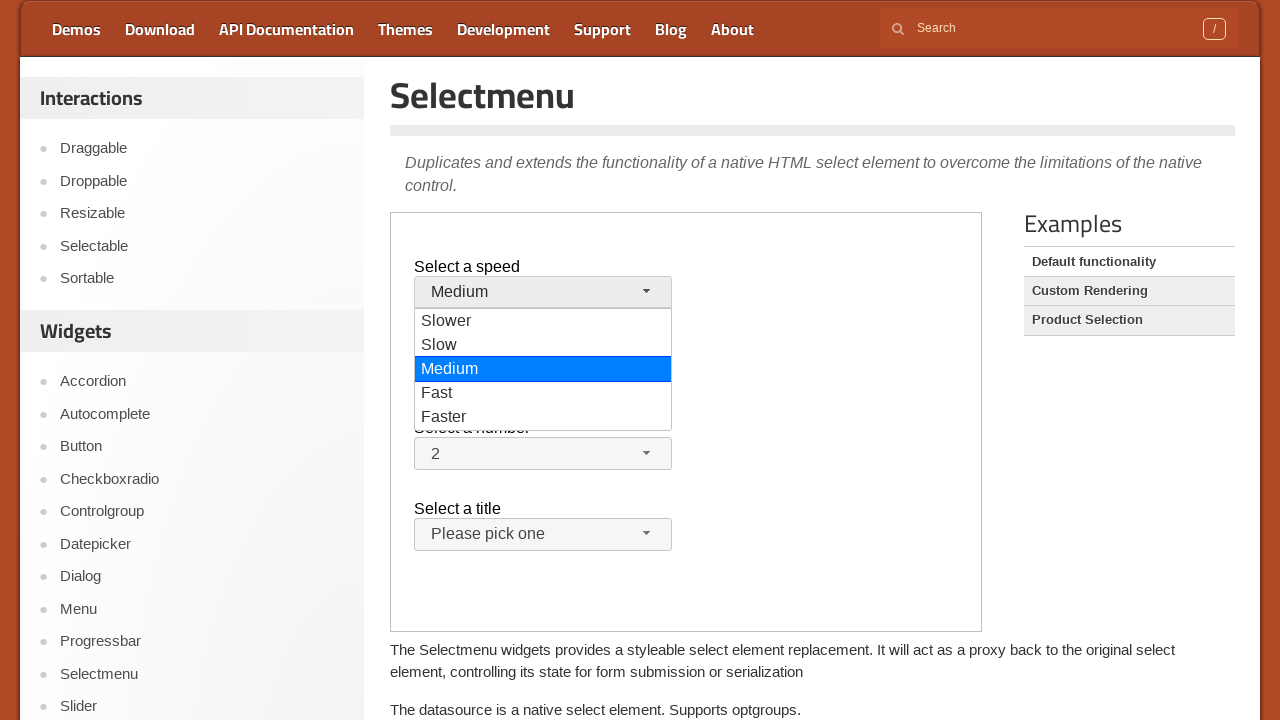

Clicked Speed dropdown again at (647, 291) on iframe.demo-frame >> internal:control=enter-frame >> (//span[@class='ui-selectme
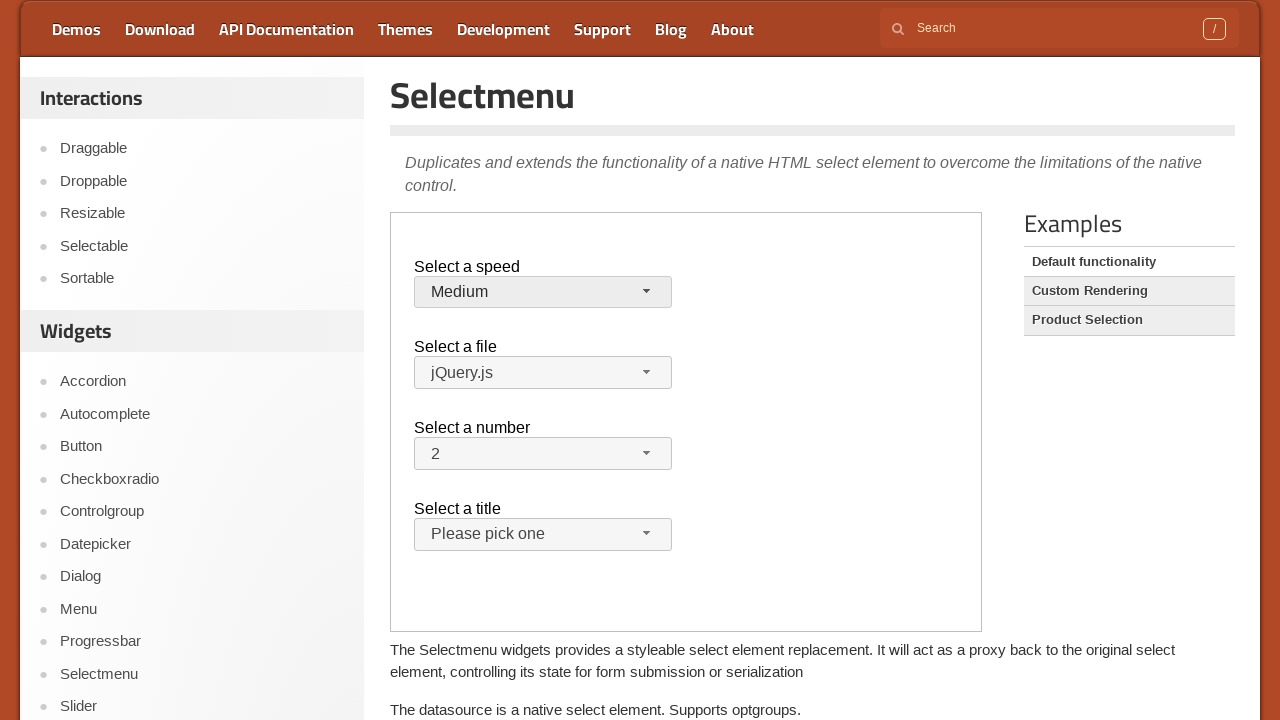

Pressed Enter to confirm Speed dropdown selection
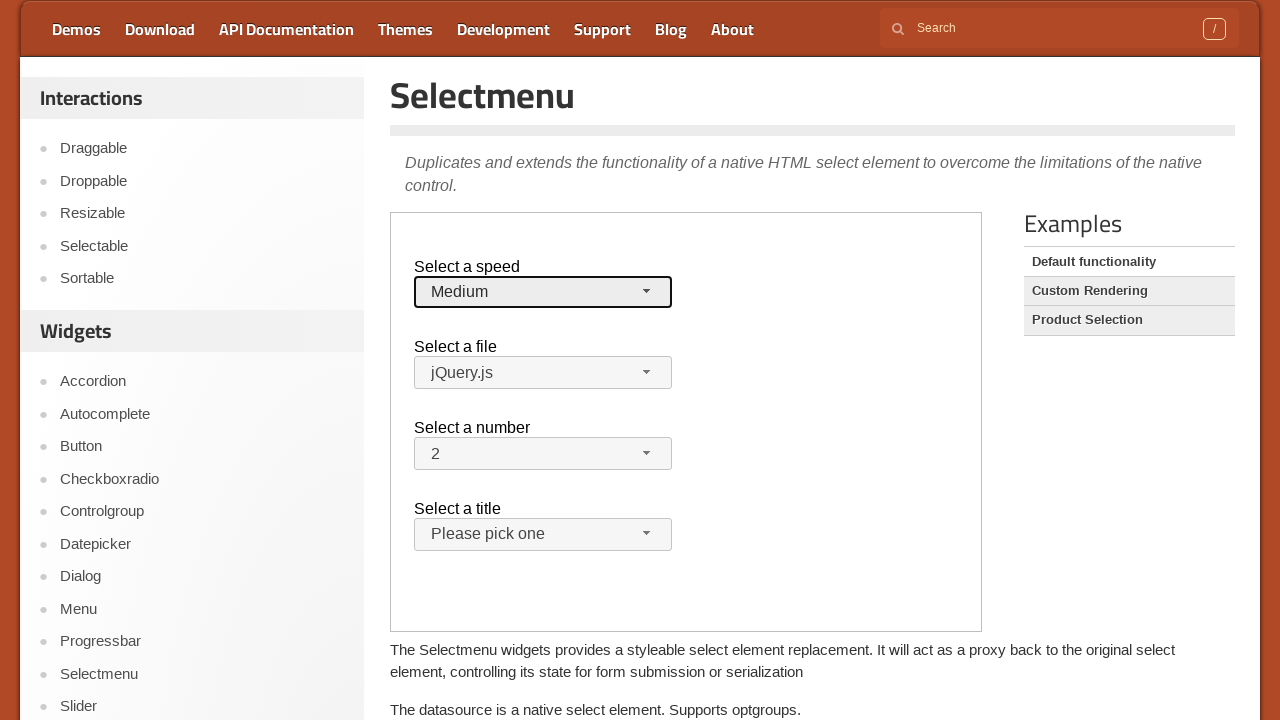

Located File dropdown widget
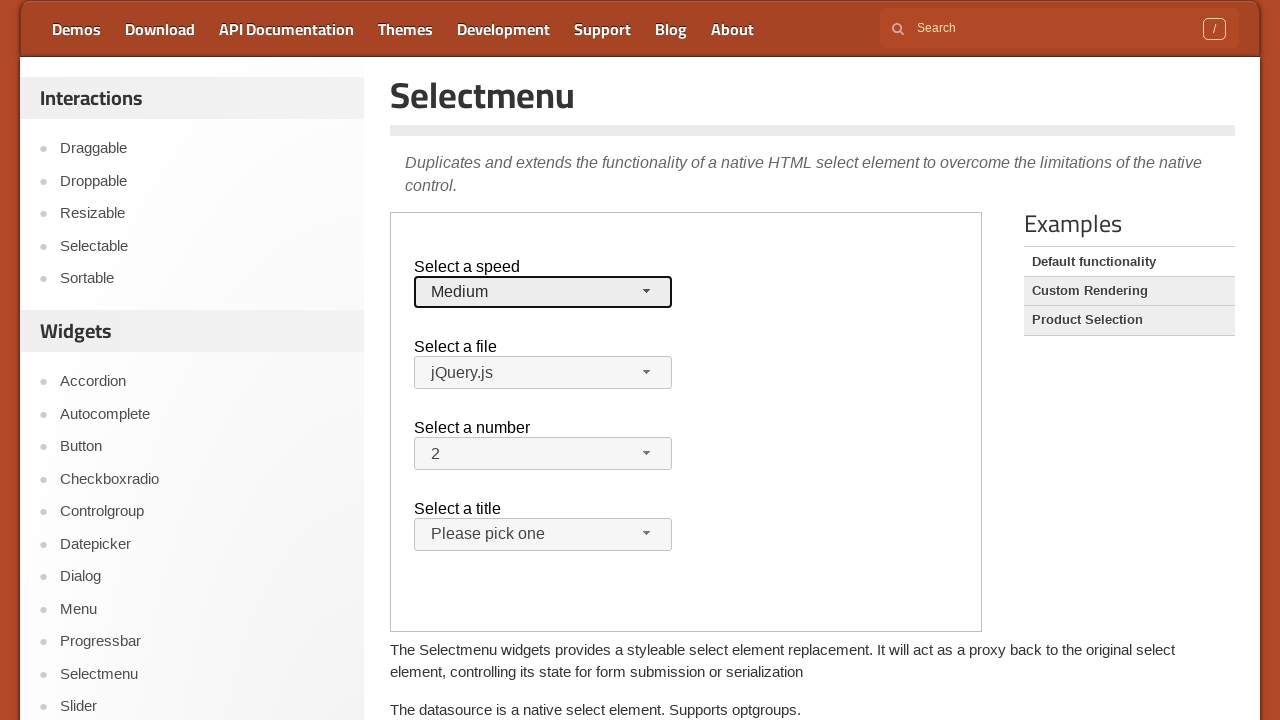

Clicked File dropdown to open menu at (647, 372) on iframe.demo-frame >> internal:control=enter-frame >> (//span[@class='ui-selectme
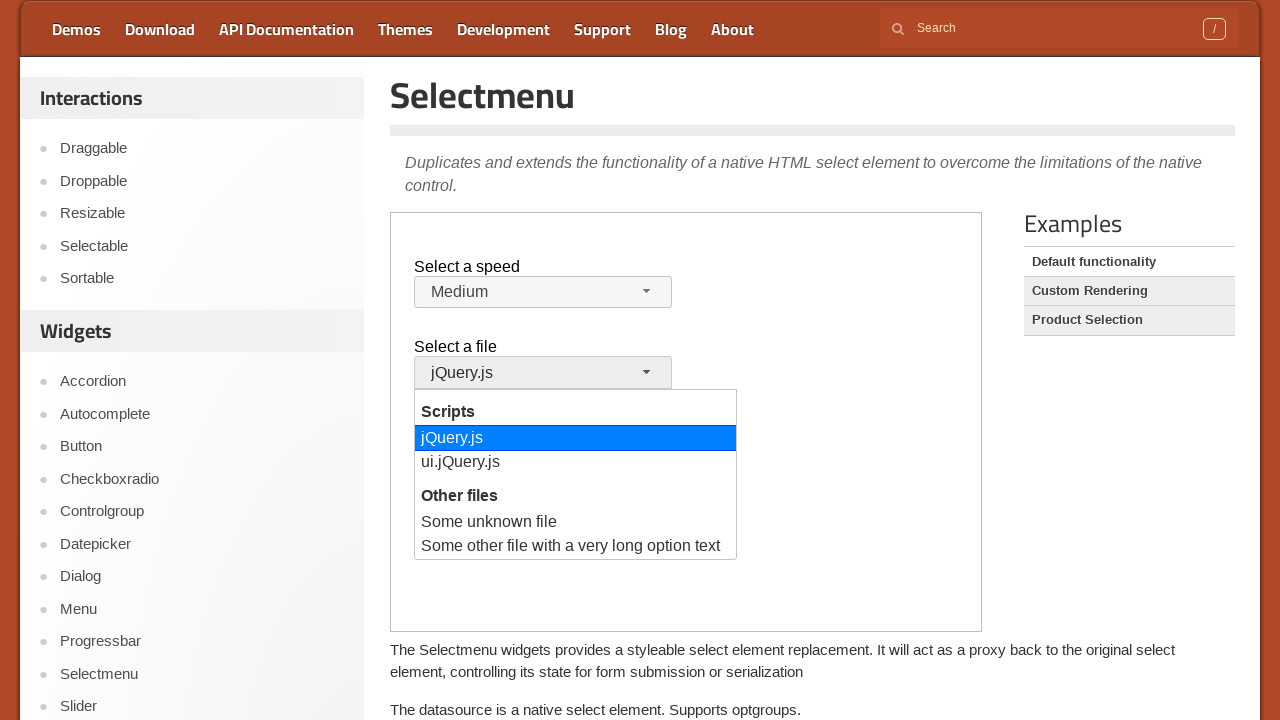

Clicked File dropdown again at (647, 372) on iframe.demo-frame >> internal:control=enter-frame >> (//span[@class='ui-selectme
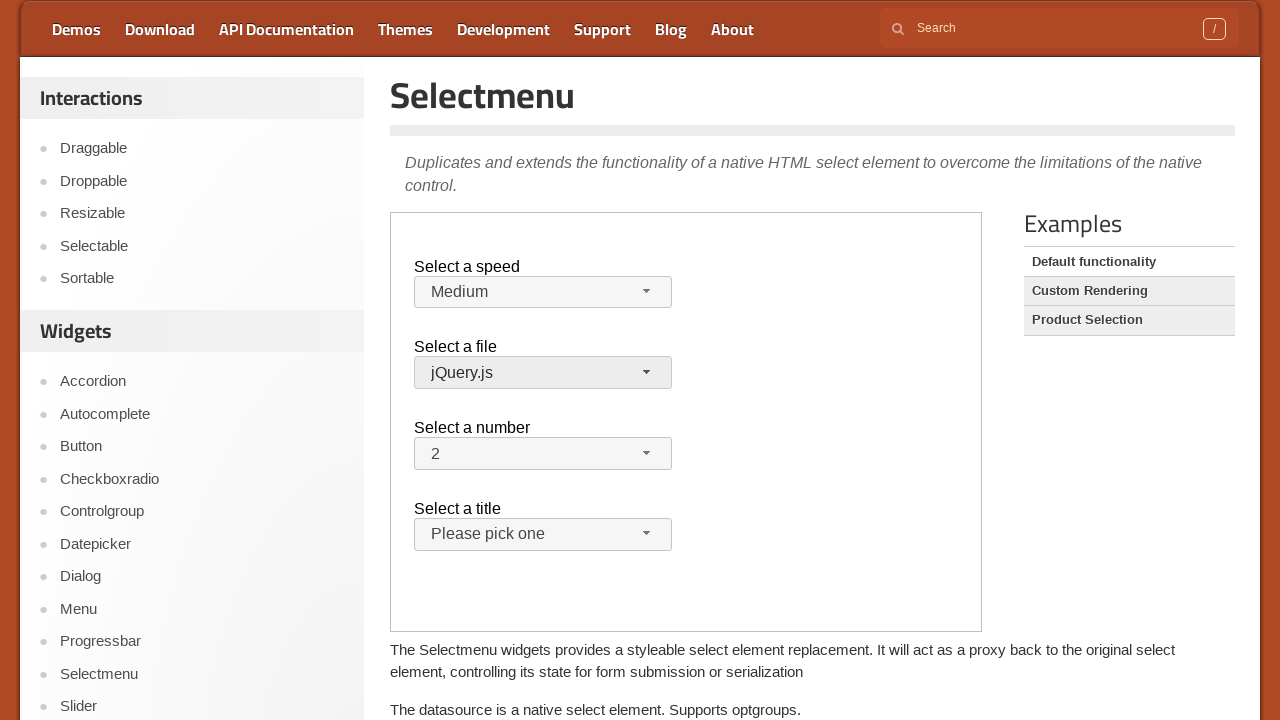

Pressed ArrowDown to navigate File dropdown menu
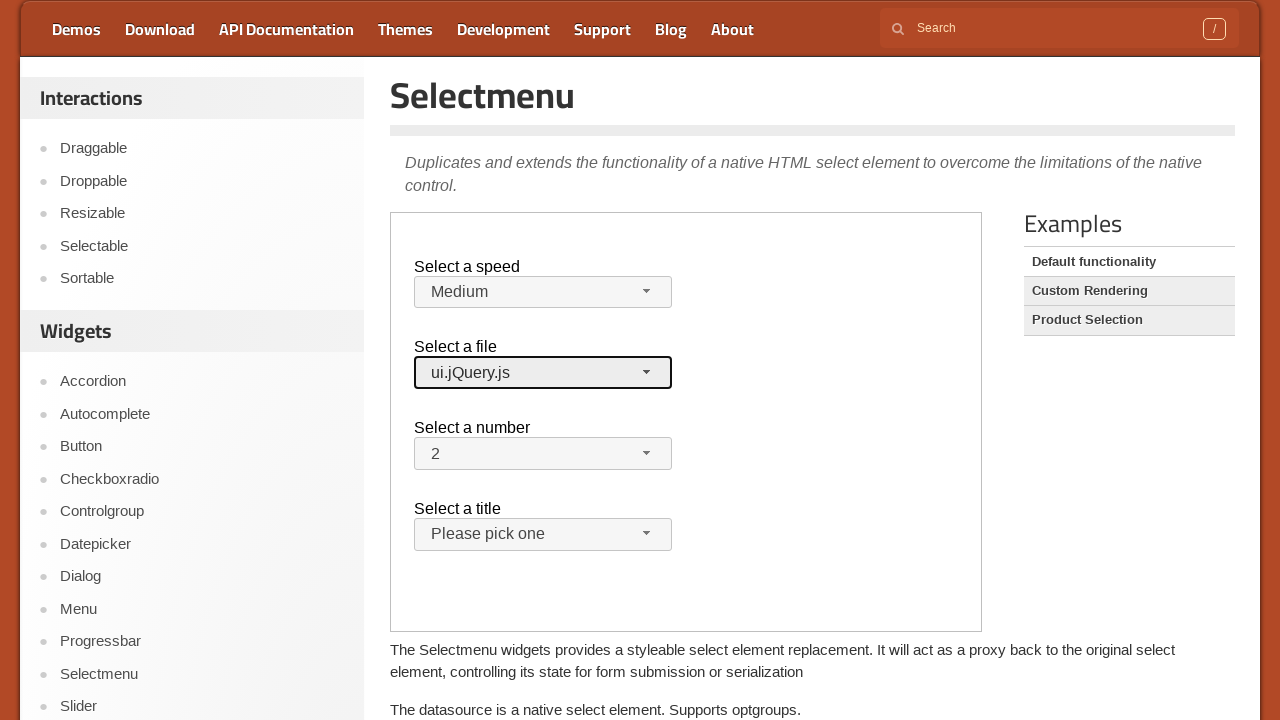

Pressed Enter to confirm File dropdown selection
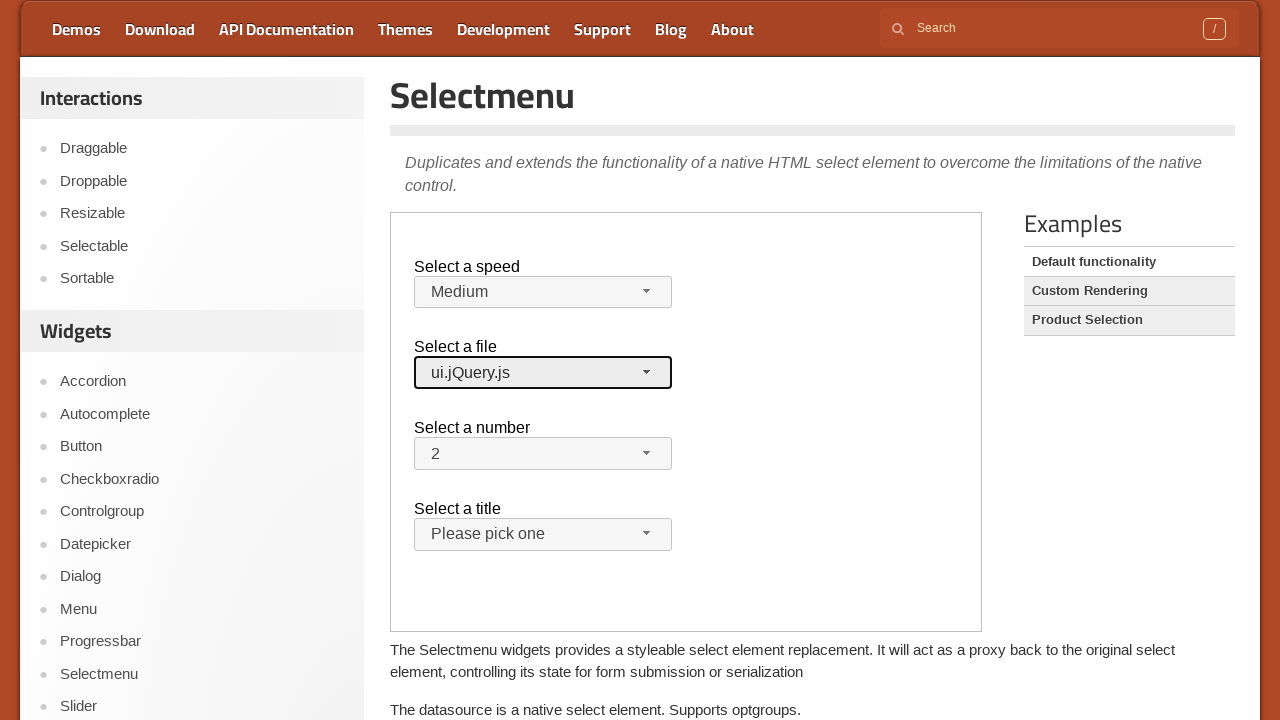

Located Number dropdown widget
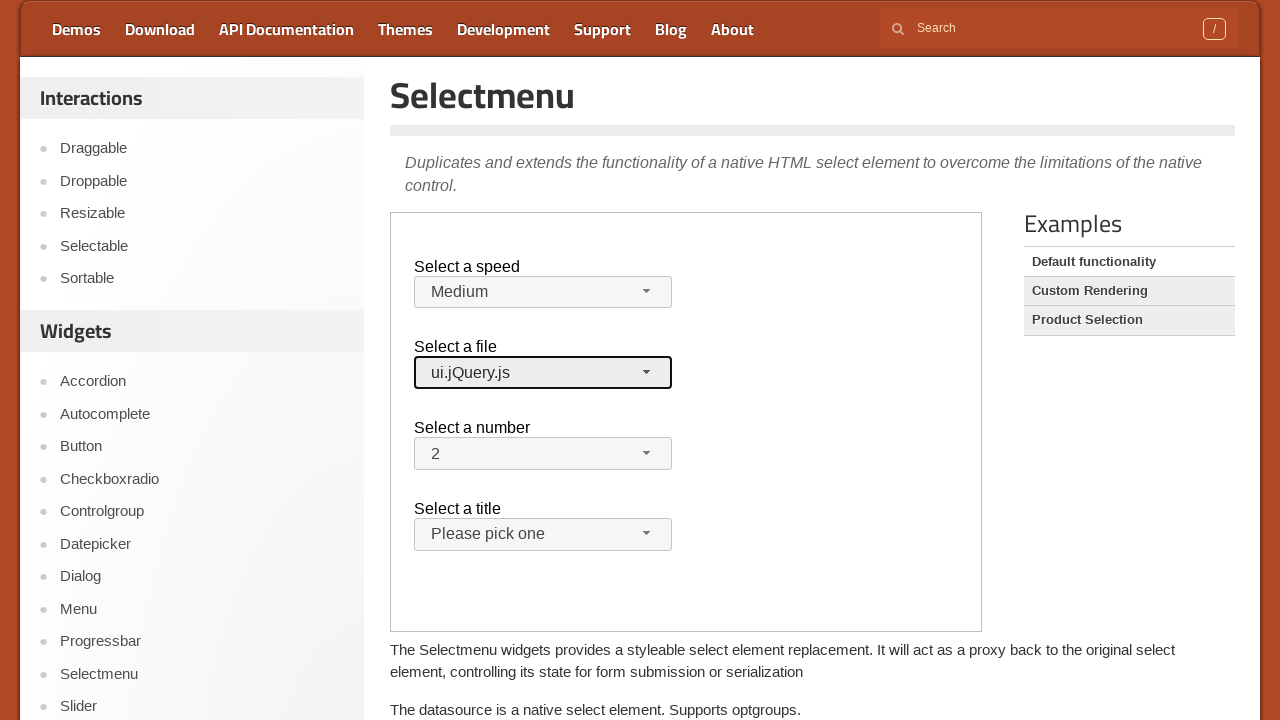

Clicked Number dropdown to open menu at (647, 453) on iframe.demo-frame >> internal:control=enter-frame >> (//span[@class='ui-selectme
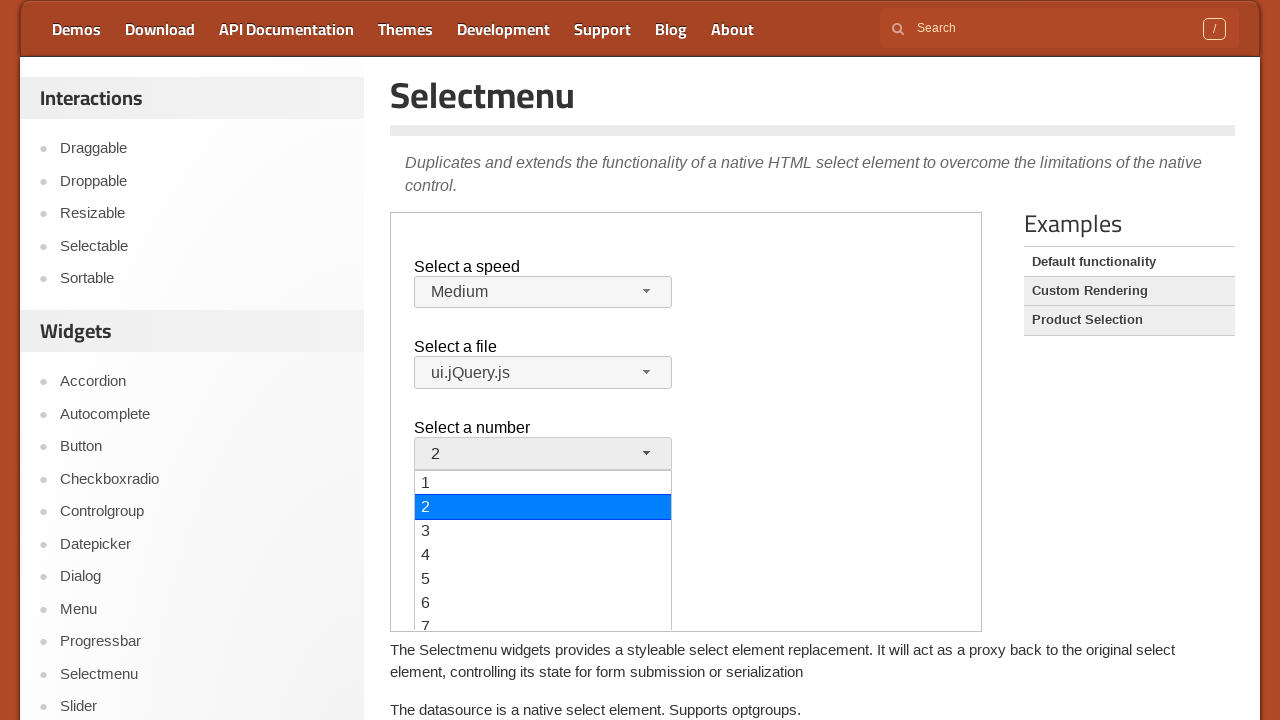

Clicked Number dropdown again at (647, 453) on iframe.demo-frame >> internal:control=enter-frame >> (//span[@class='ui-selectme
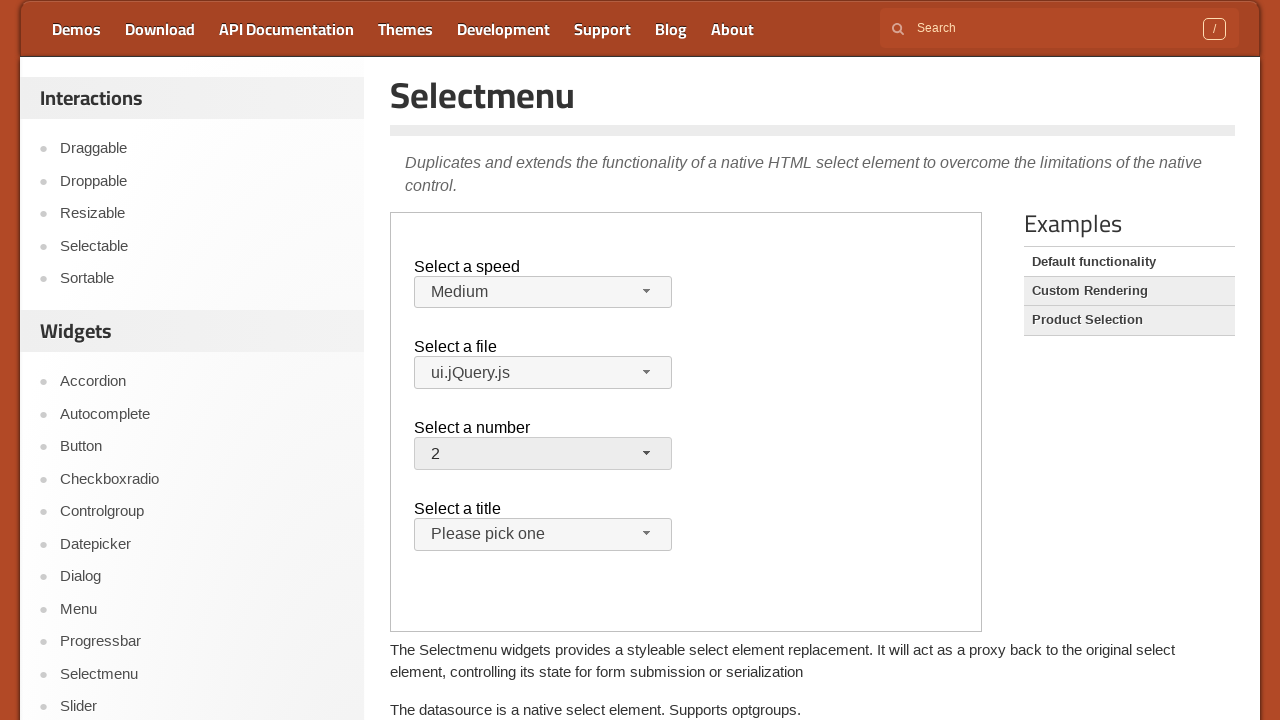

Pressed ArrowDown to navigate Number dropdown menu (first press)
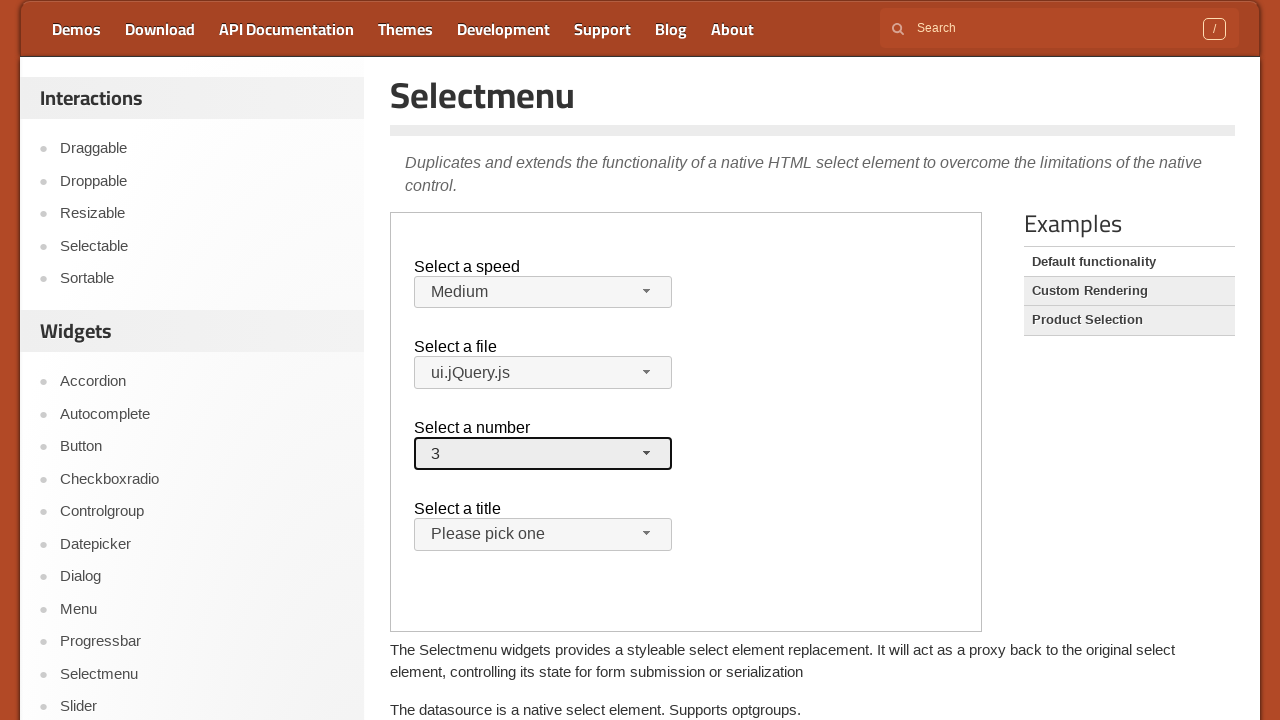

Pressed ArrowDown to navigate Number dropdown menu (second press)
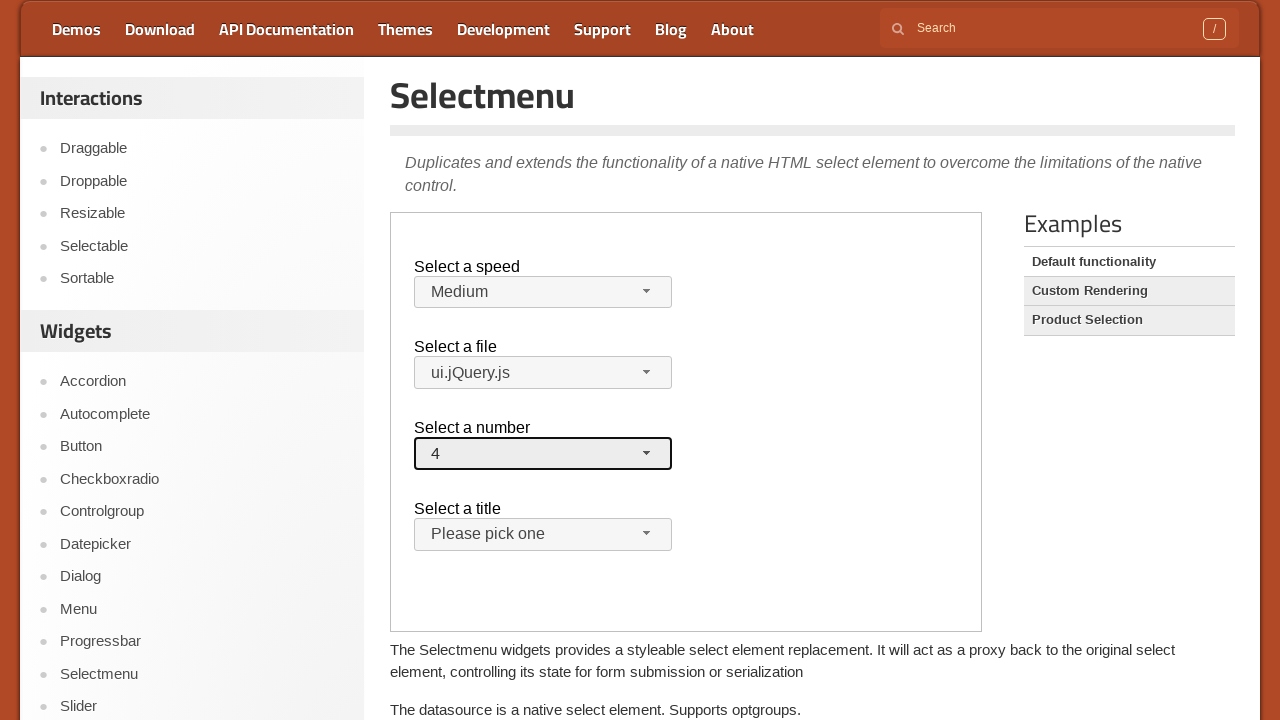

Pressed Enter to confirm Number dropdown selection
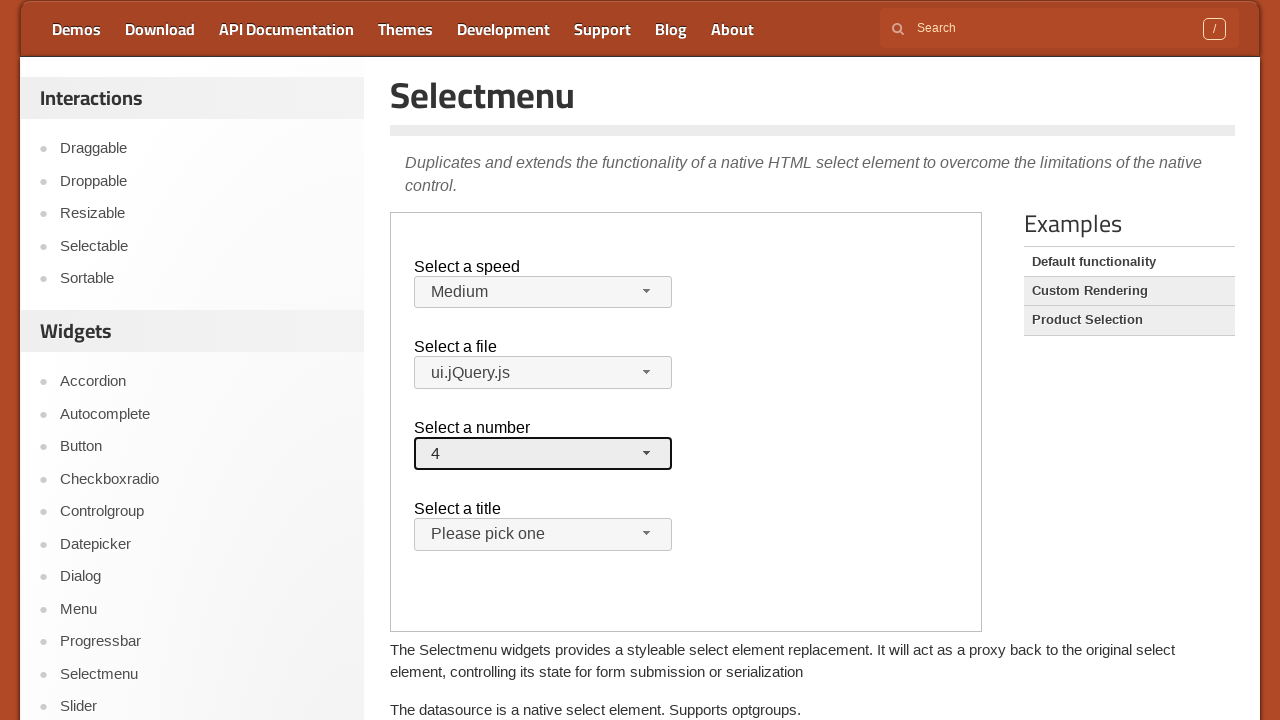

Located Title dropdown widget
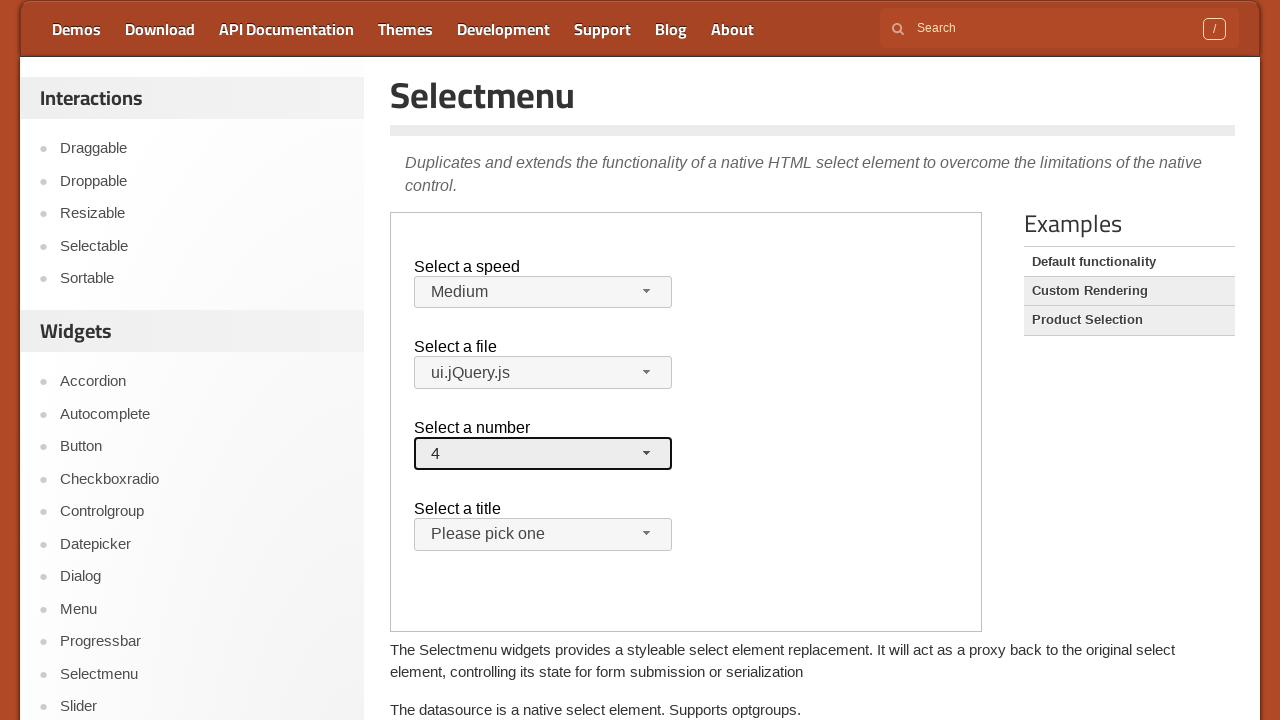

Clicked Title dropdown to open menu at (647, 534) on iframe.demo-frame >> internal:control=enter-frame >> (//span[@class='ui-selectme
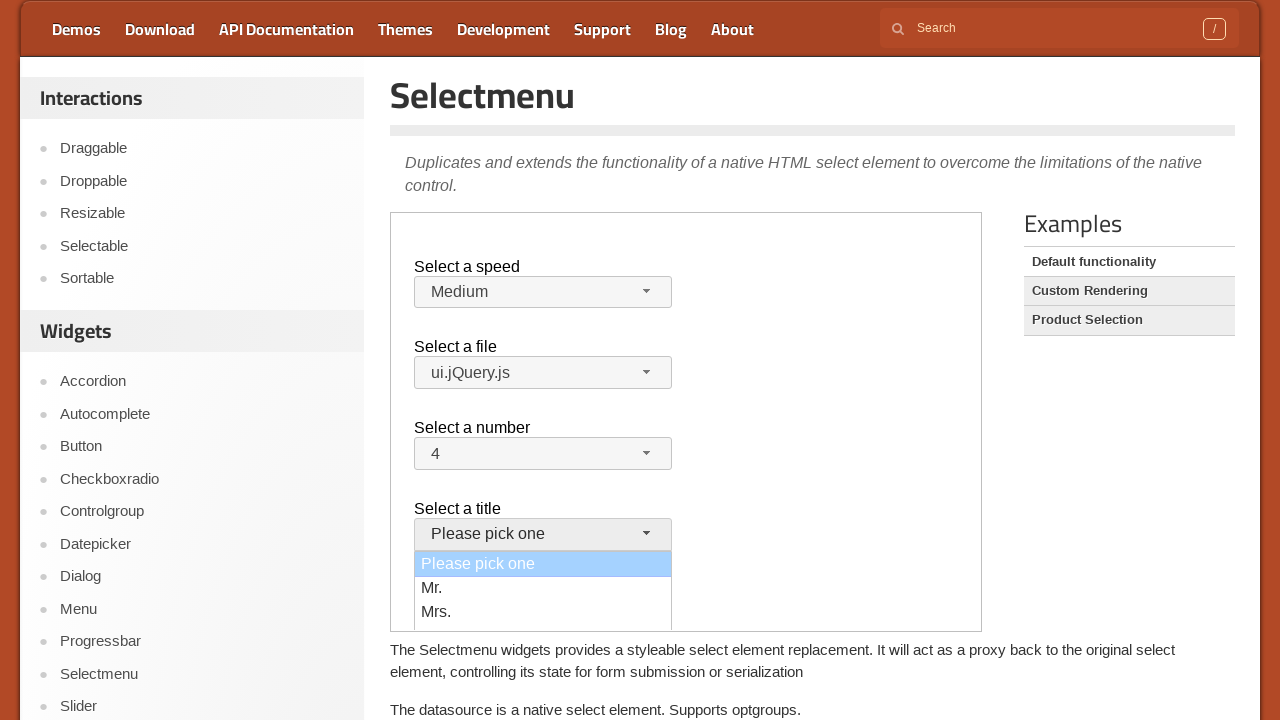

Clicked Title dropdown again at (647, 534) on iframe.demo-frame >> internal:control=enter-frame >> (//span[@class='ui-selectme
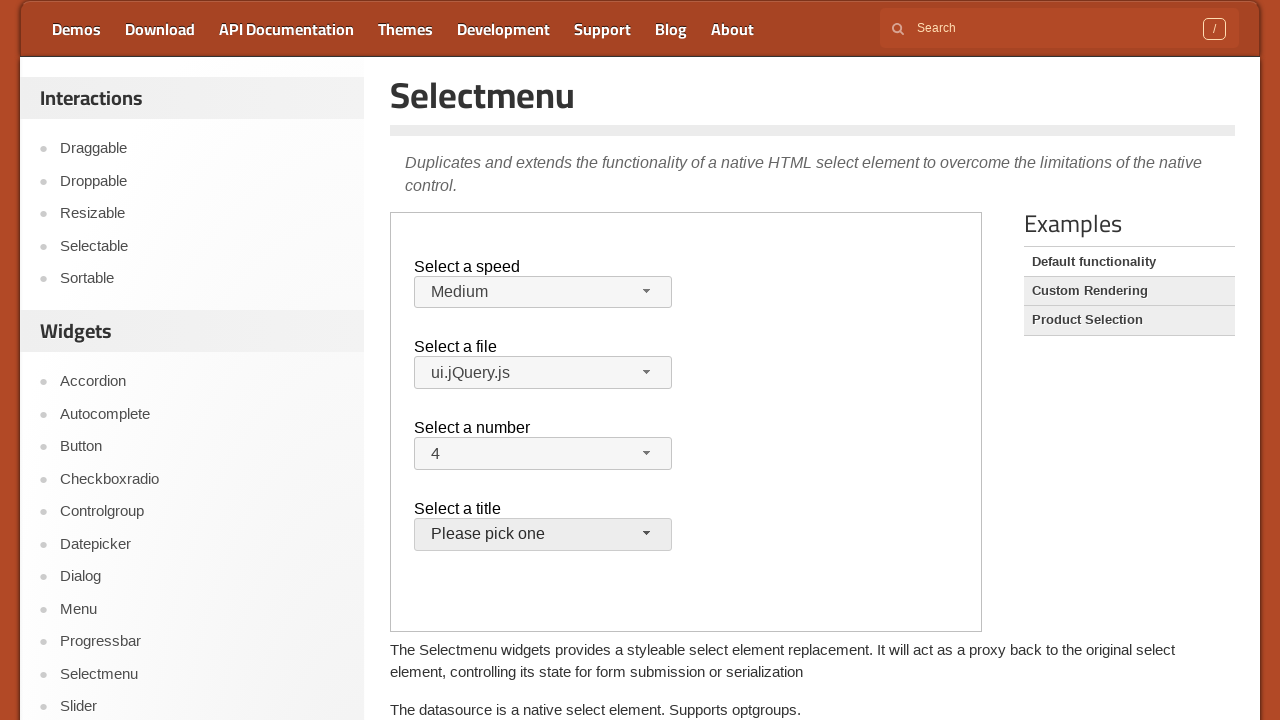

Pressed ArrowDown to navigate Title dropdown menu (first press)
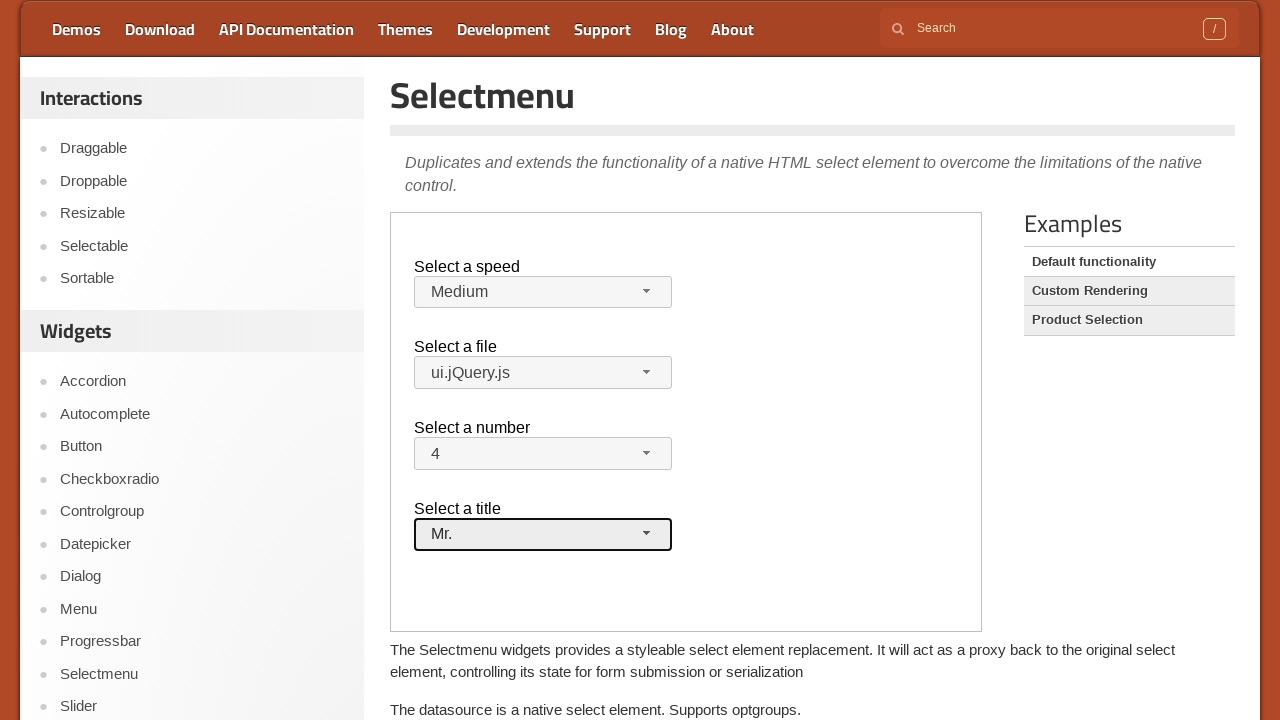

Pressed ArrowDown to navigate Title dropdown menu (second press)
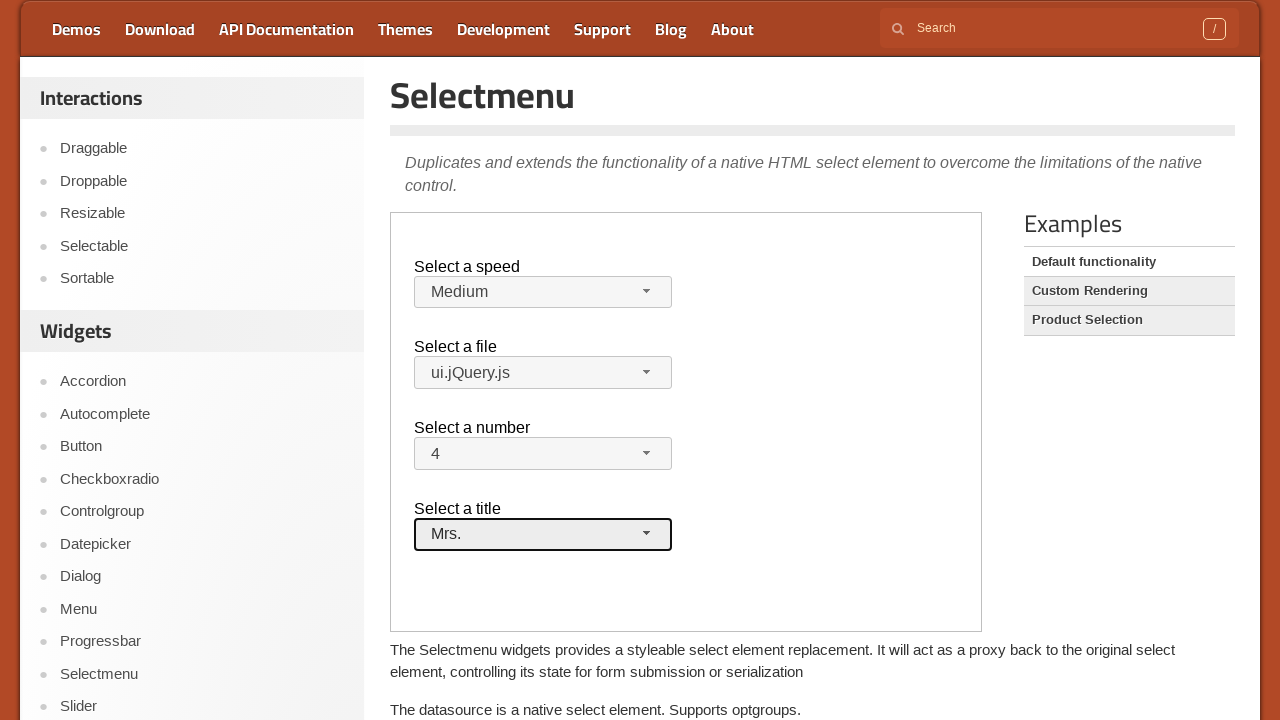

Pressed Enter to confirm Title dropdown selection
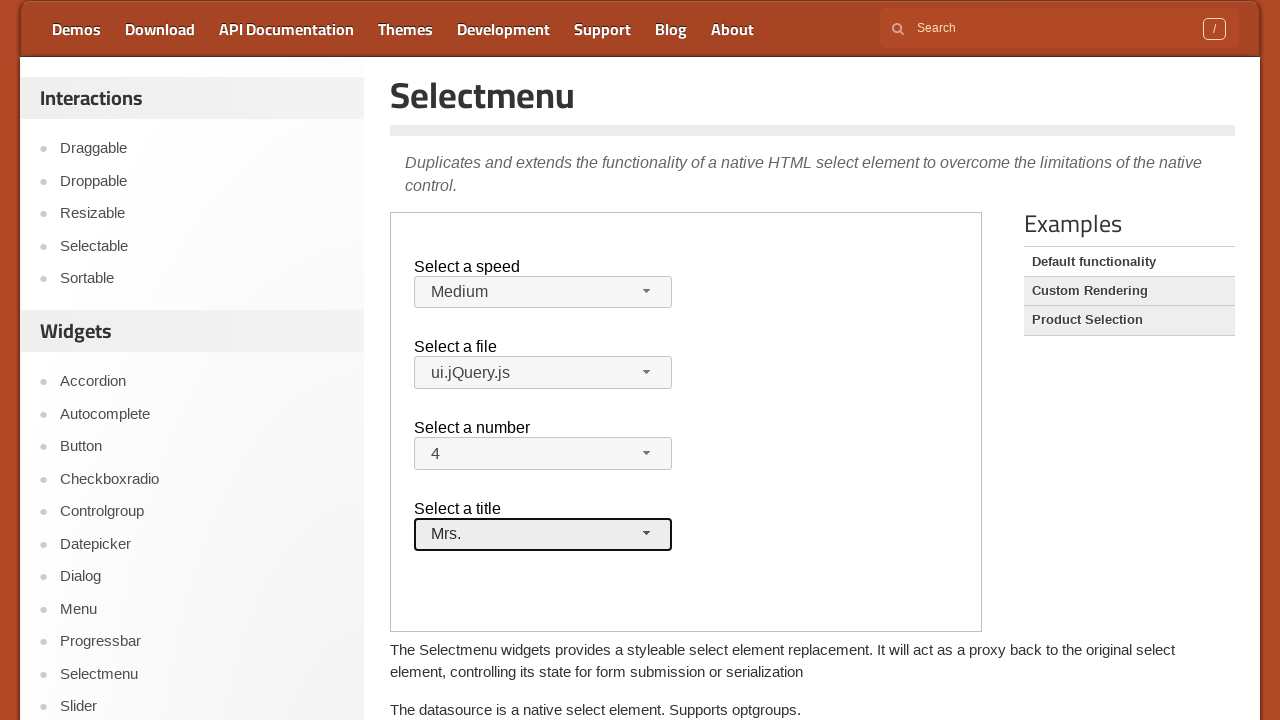

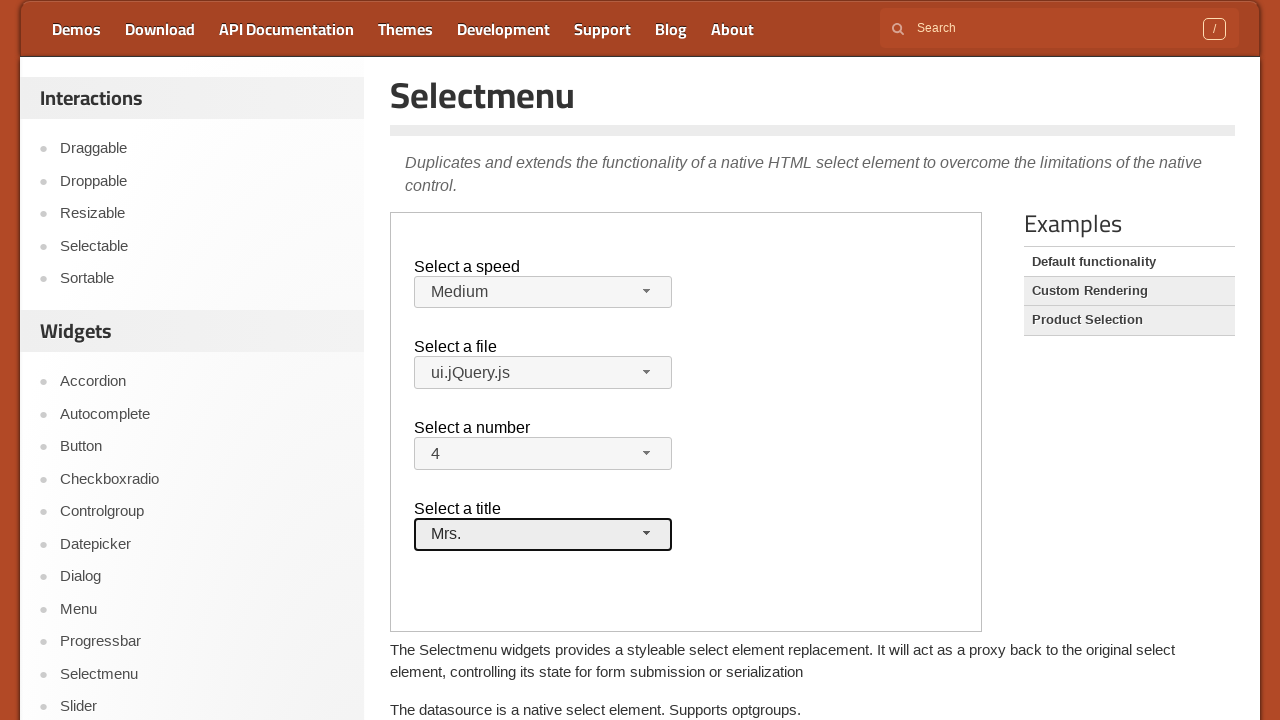